Tests checkbox toggle functionality by clicking each checkbox twice to select and deselect, then selects Option 3

Starting URL: https://kristinek.github.io/site/examples/actions

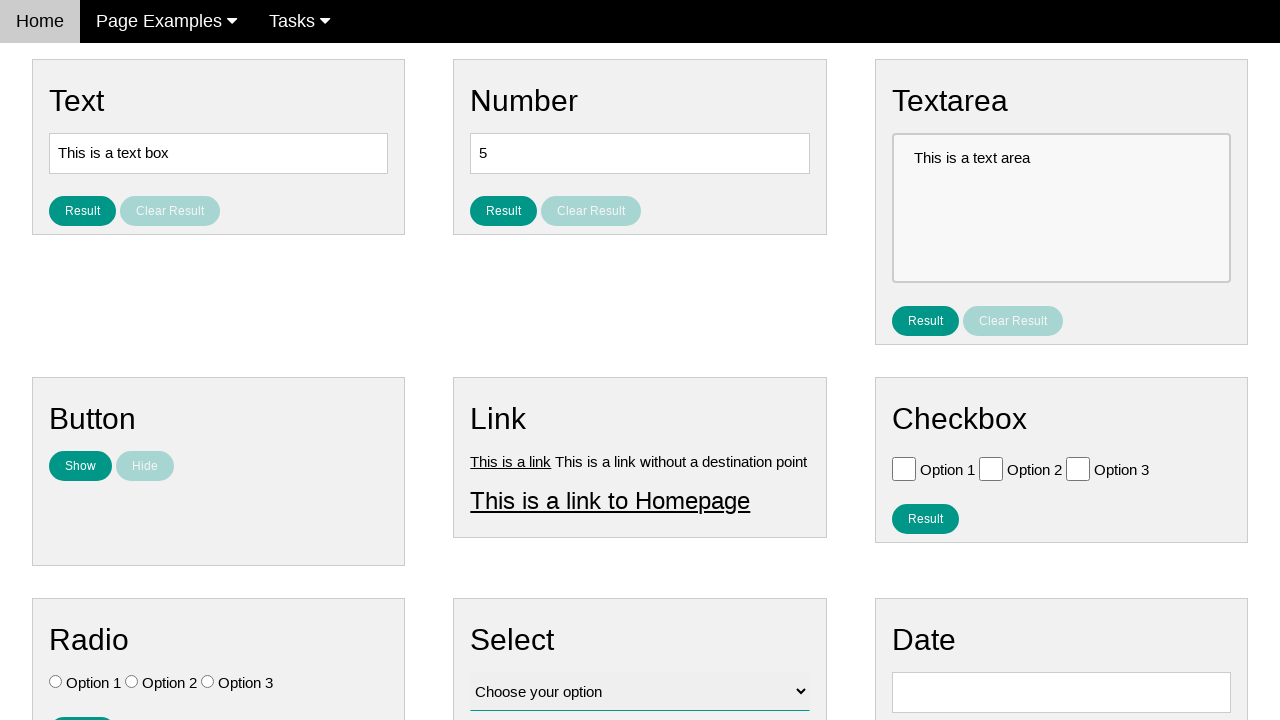

Navigated to actions example page
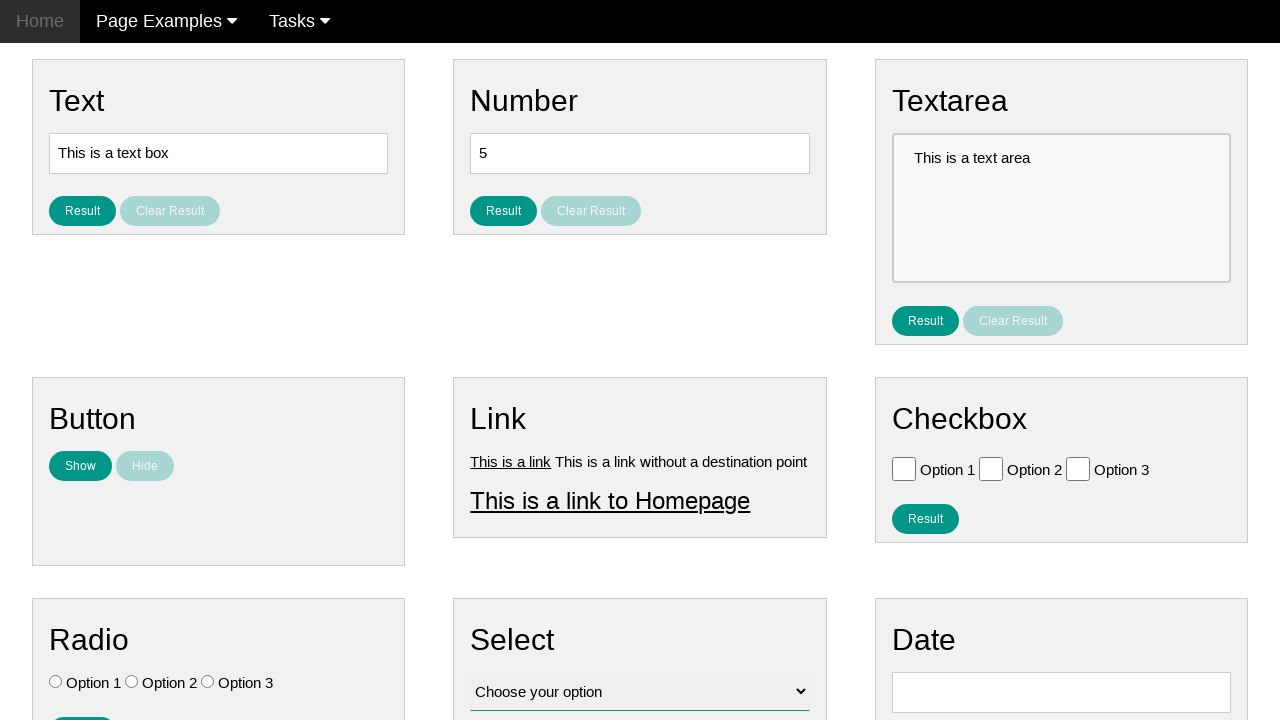

Located all checkbox elements
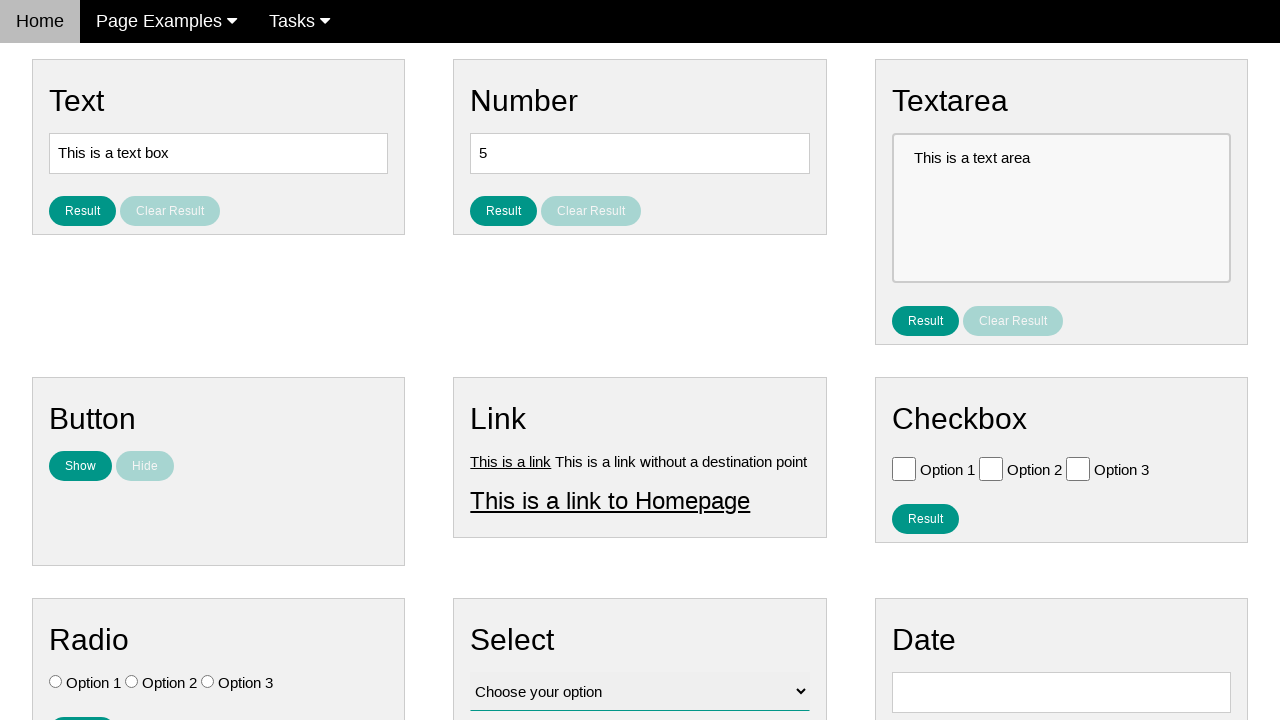

Found 3 checkboxes on the page
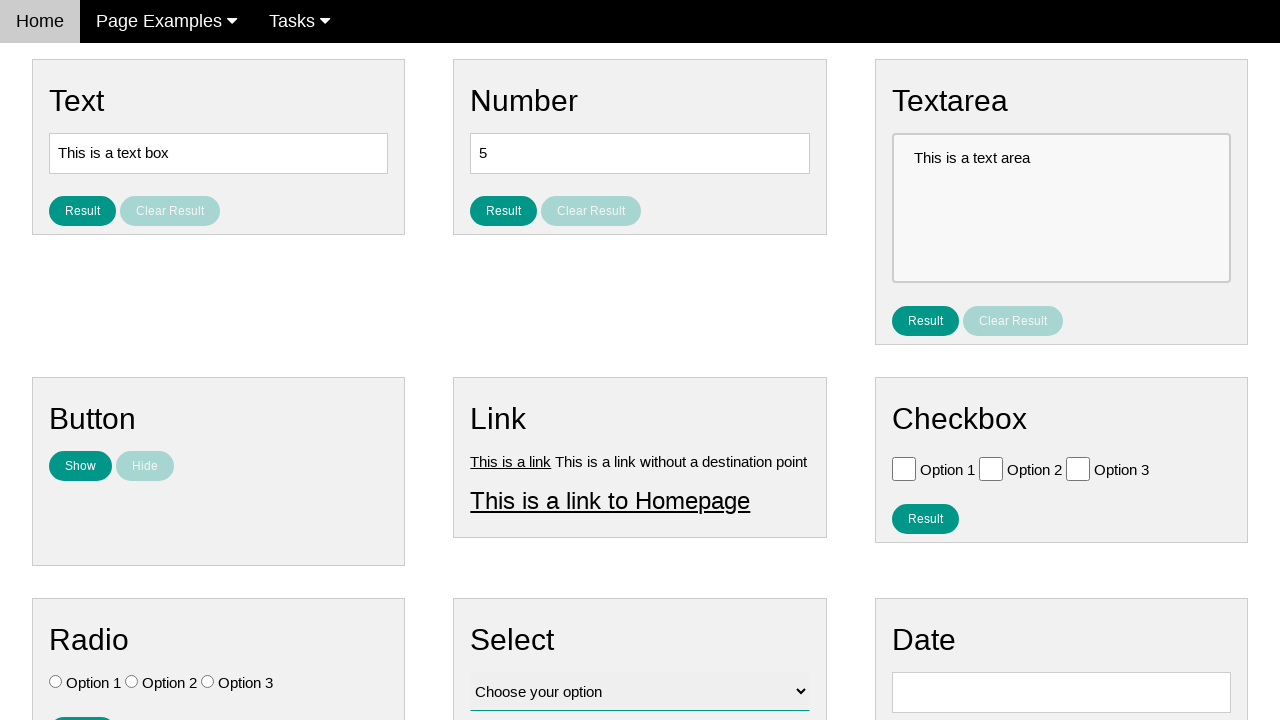

Clicked checkbox 1 to select at (904, 468) on .w3-check[type='checkbox'] >> nth=0
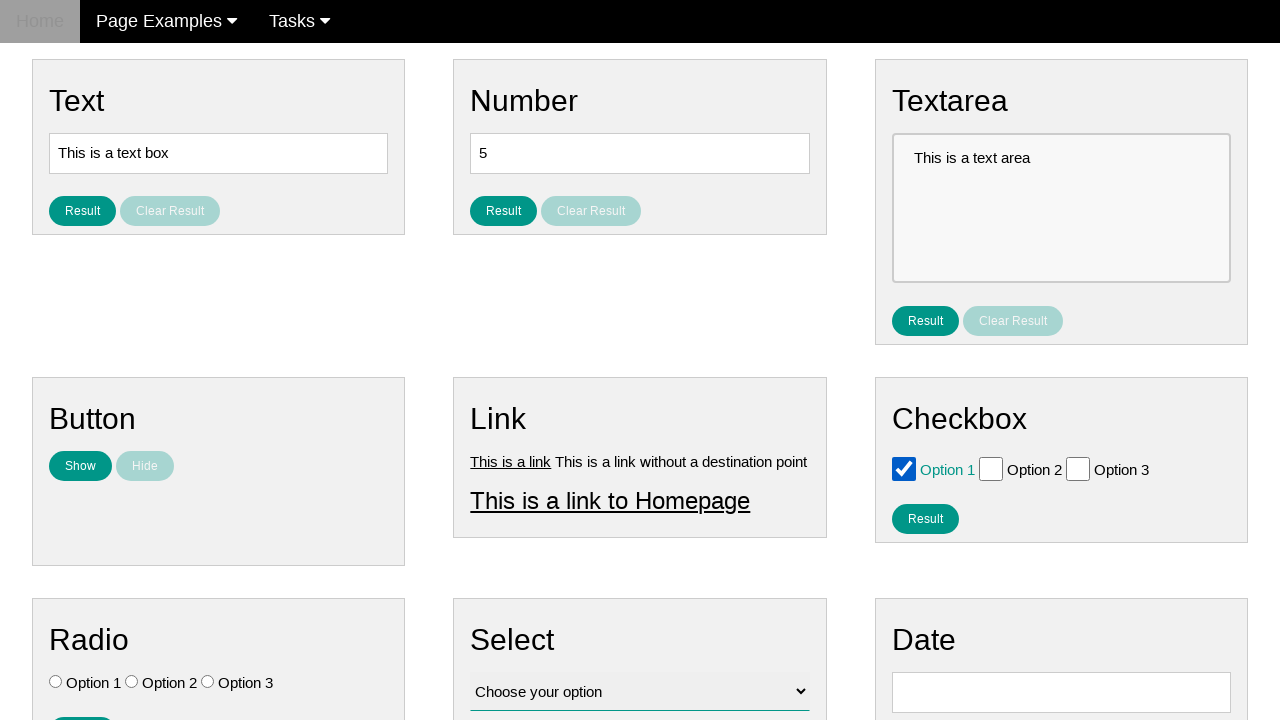

Clicked checkbox 1 to deselect at (904, 468) on .w3-check[type='checkbox'] >> nth=0
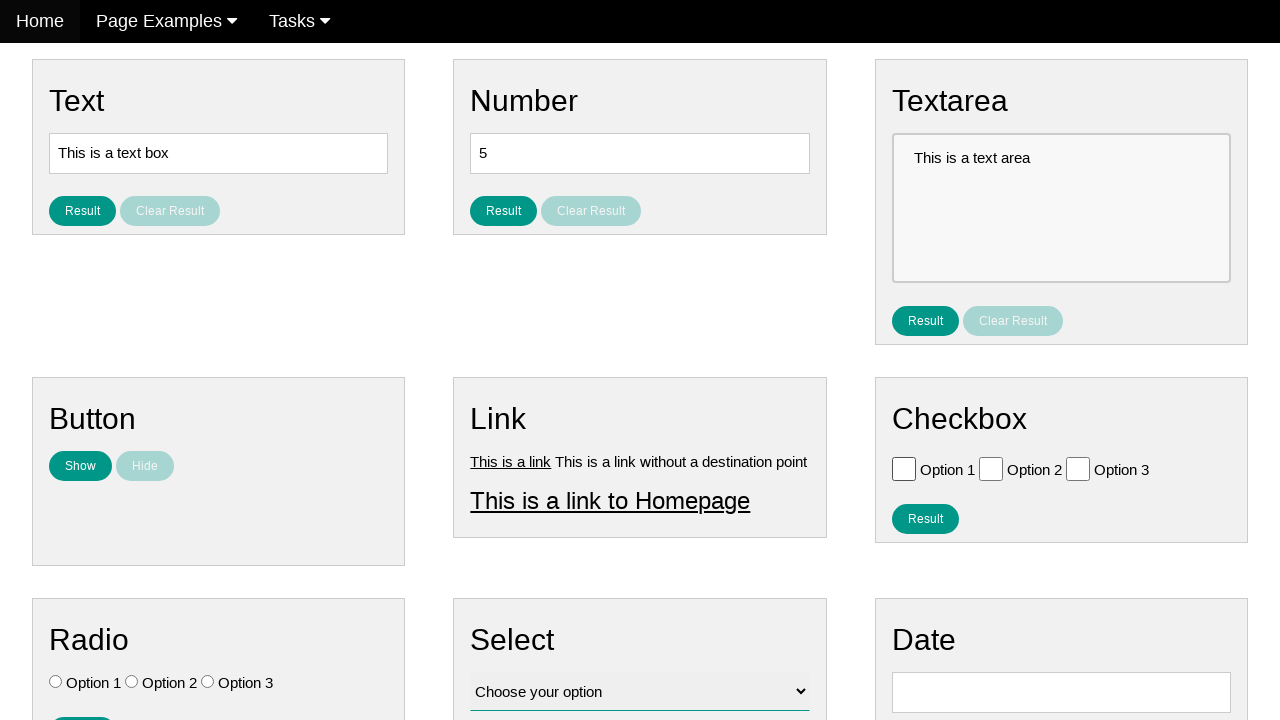

Clicked checkbox 2 to select at (991, 468) on .w3-check[type='checkbox'] >> nth=1
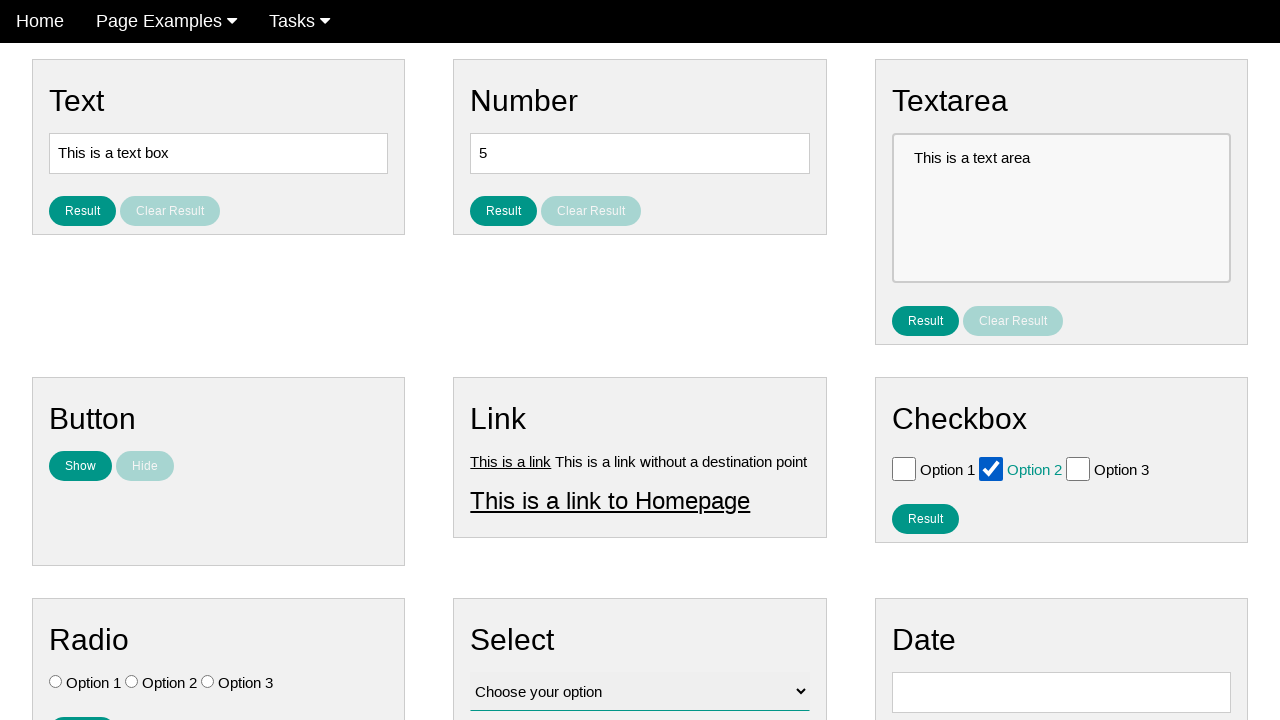

Clicked checkbox 2 to deselect at (991, 468) on .w3-check[type='checkbox'] >> nth=1
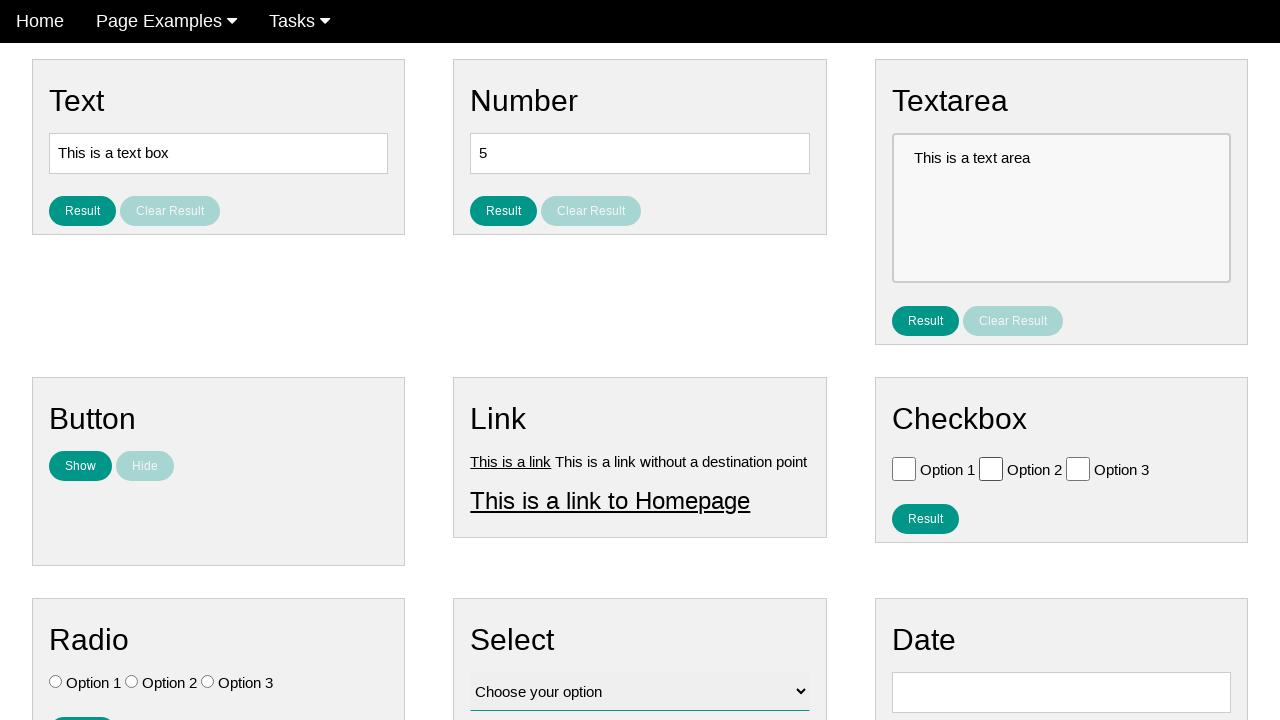

Clicked checkbox 3 to select at (1078, 468) on .w3-check[type='checkbox'] >> nth=2
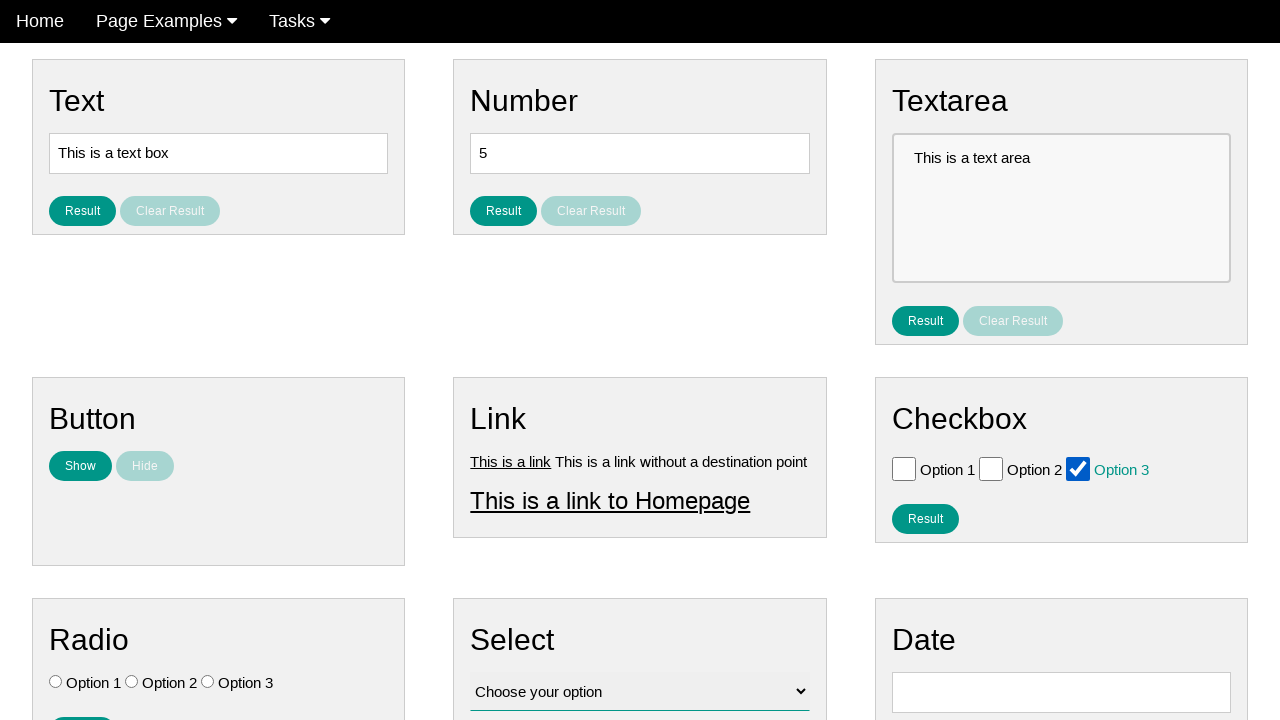

Clicked checkbox 3 to deselect at (1078, 468) on .w3-check[type='checkbox'] >> nth=2
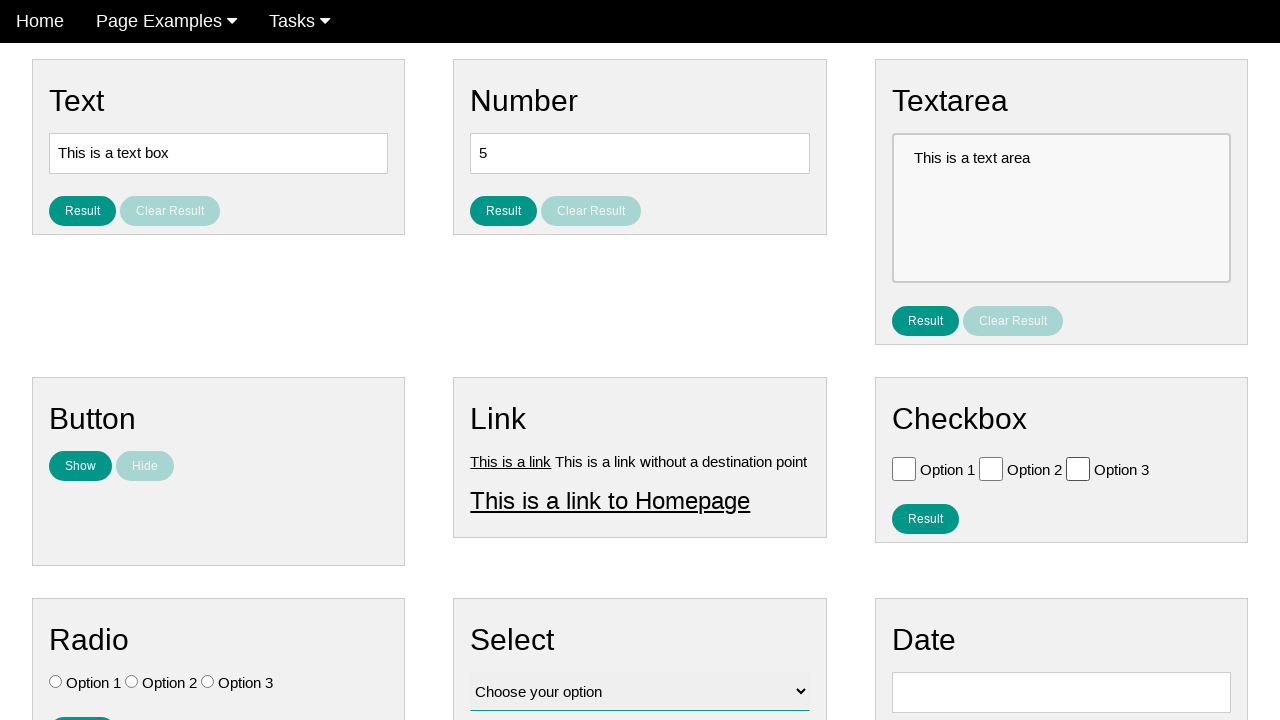

Selected Option 3 checkbox at (1078, 468) on .w3-check[value='Option 3'][type='checkbox']
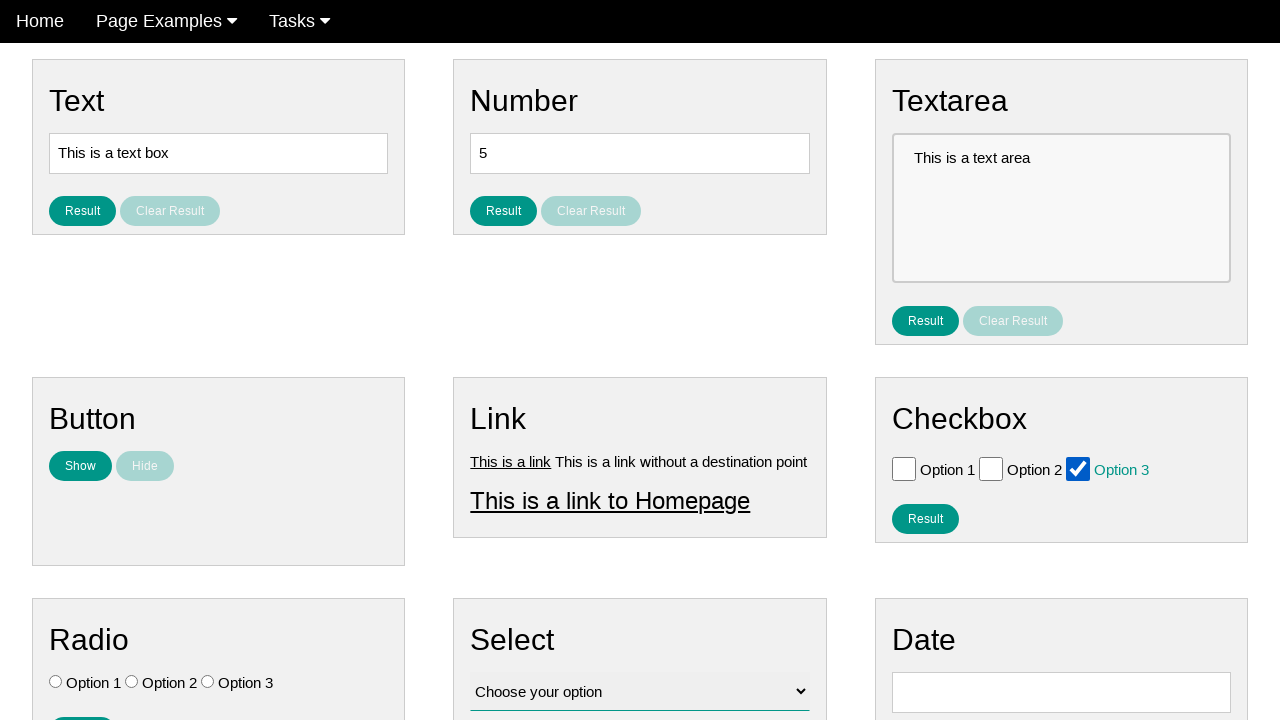

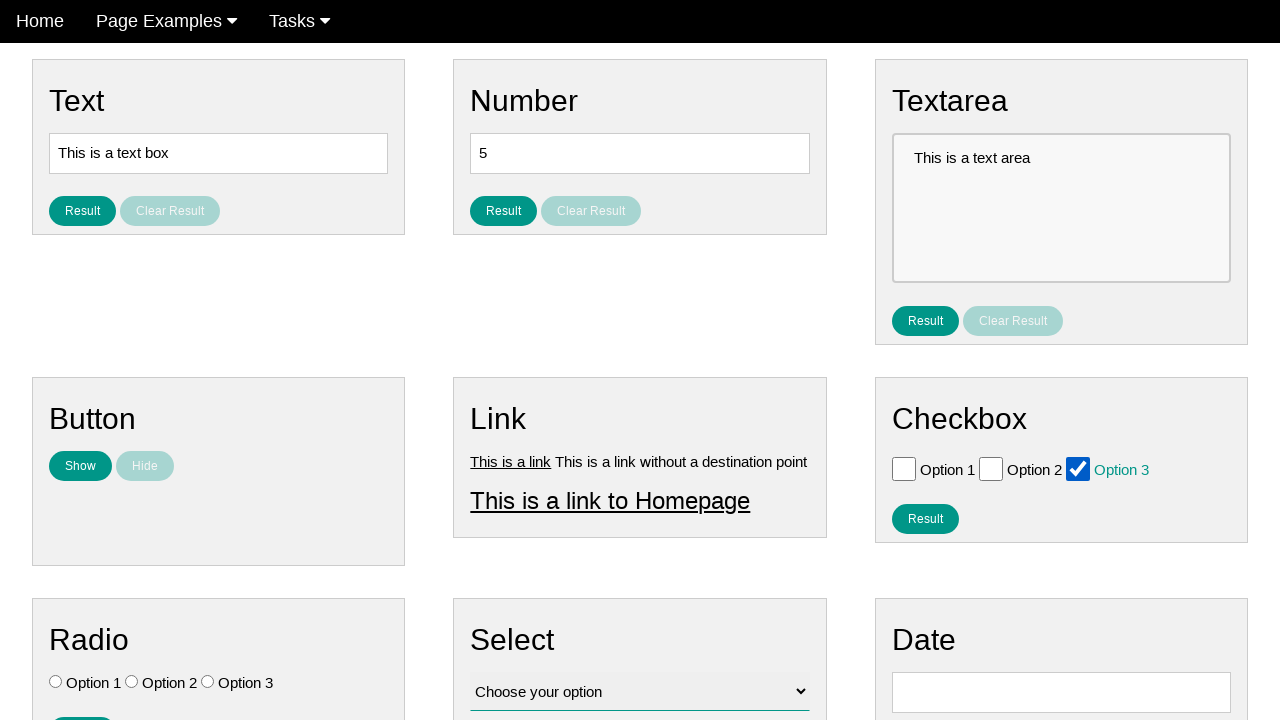